Tests that clicking Clear completed removes completed items from the list

Starting URL: https://demo.playwright.dev/todomvc

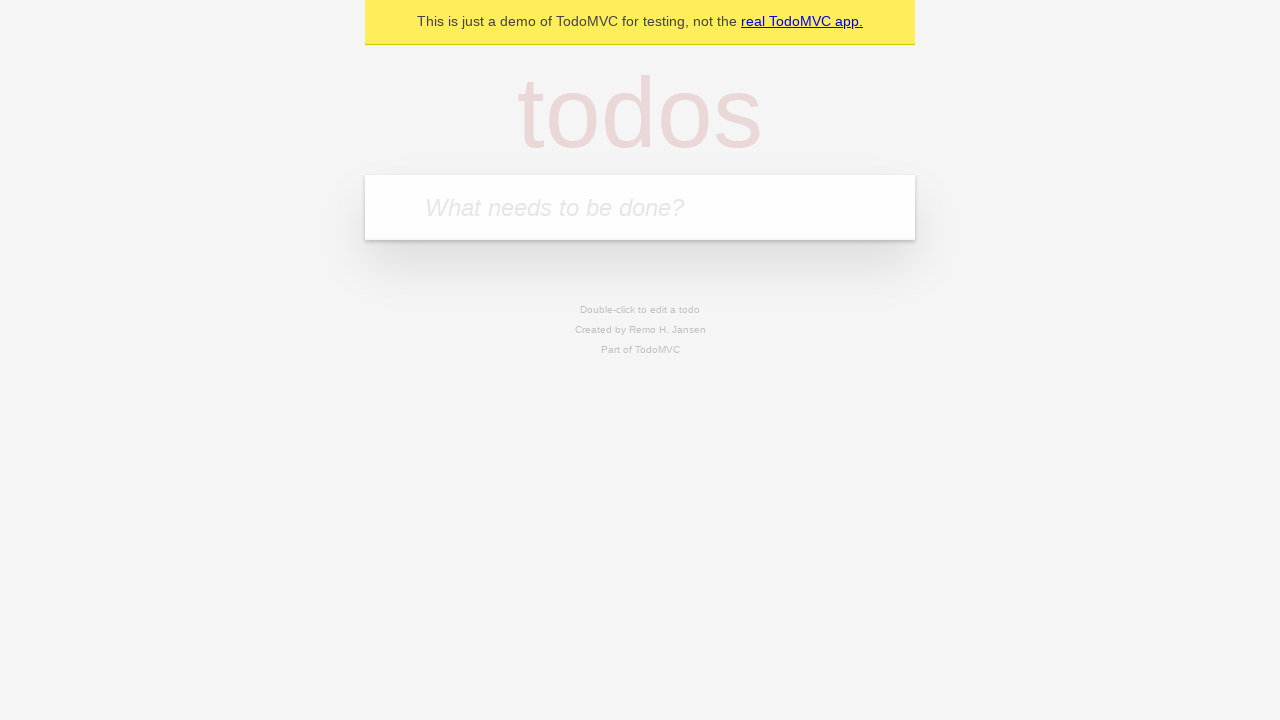

Filled new todo input with 'buy some cheese' on internal:attr=[placeholder="What needs to be done?"i]
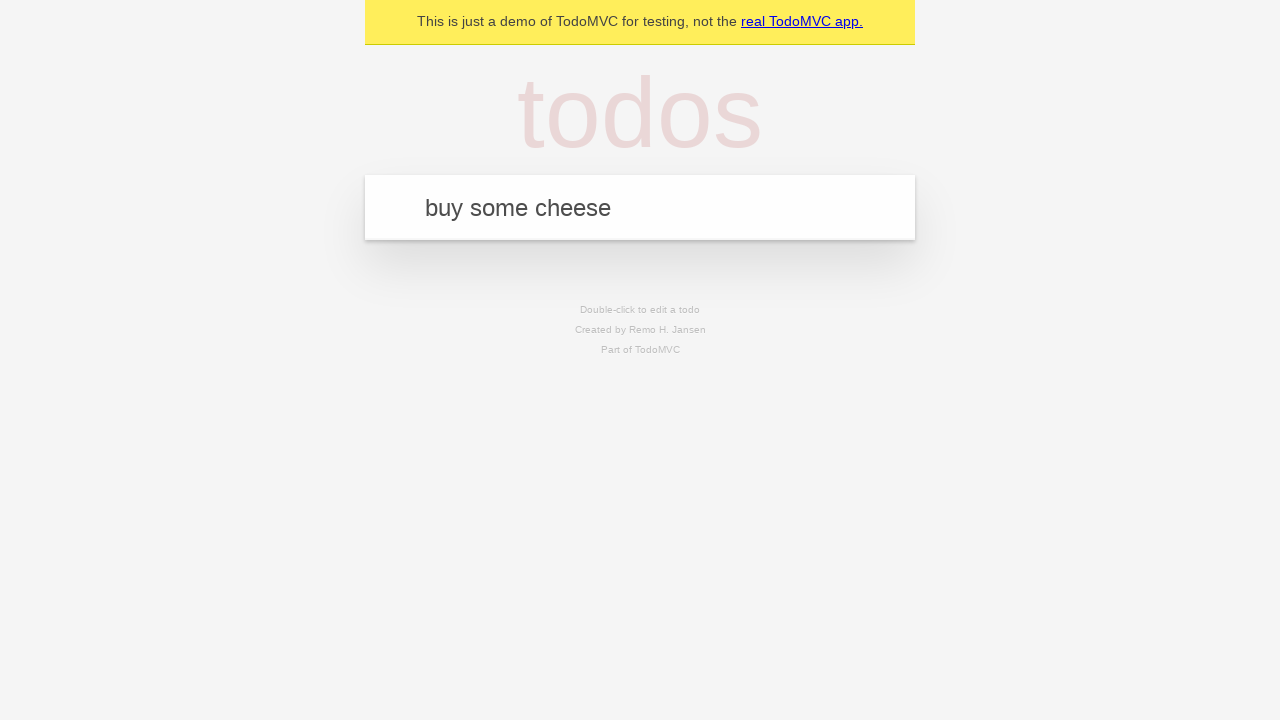

Pressed Enter to add todo 'buy some cheese' to the list on internal:attr=[placeholder="What needs to be done?"i]
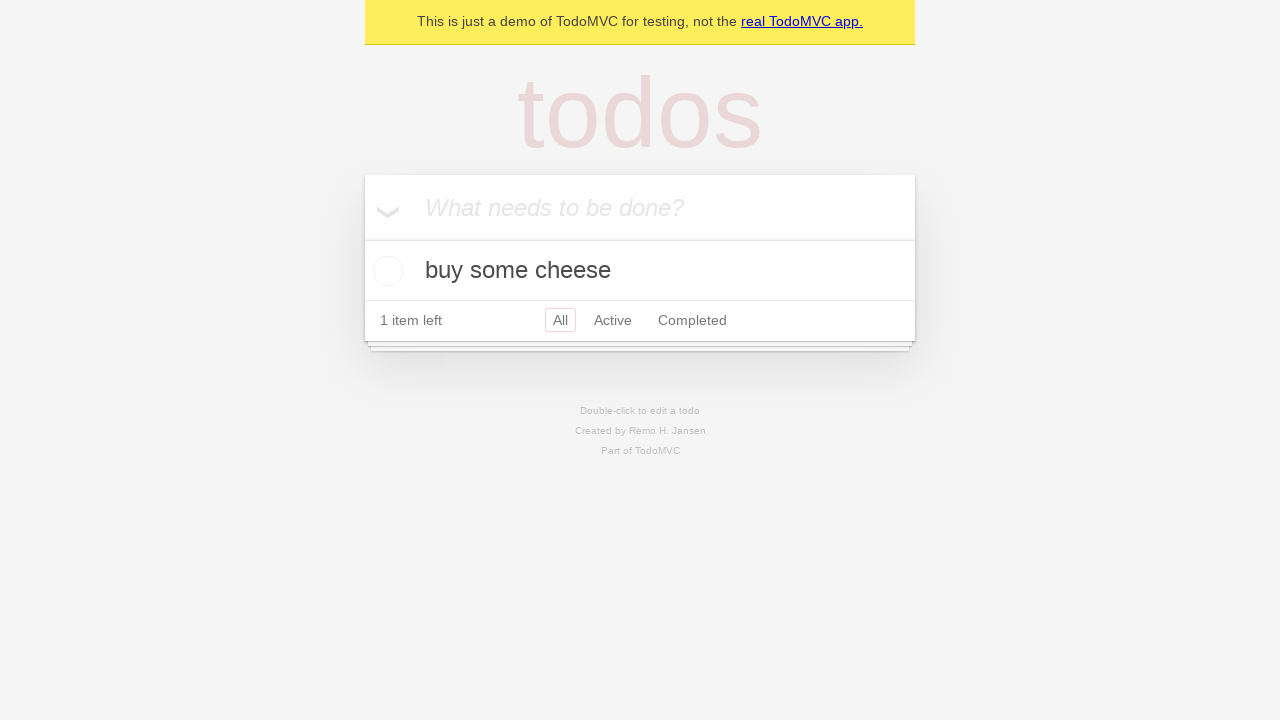

Filled new todo input with 'feed the cat' on internal:attr=[placeholder="What needs to be done?"i]
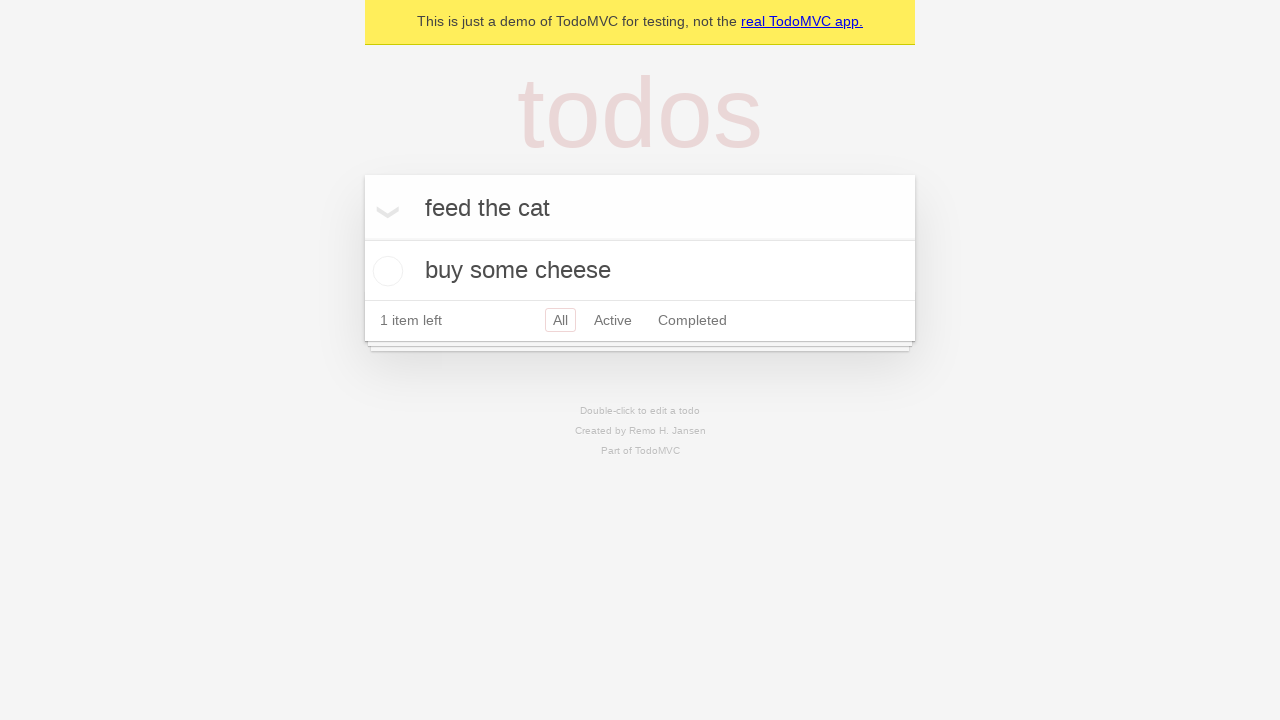

Pressed Enter to add todo 'feed the cat' to the list on internal:attr=[placeholder="What needs to be done?"i]
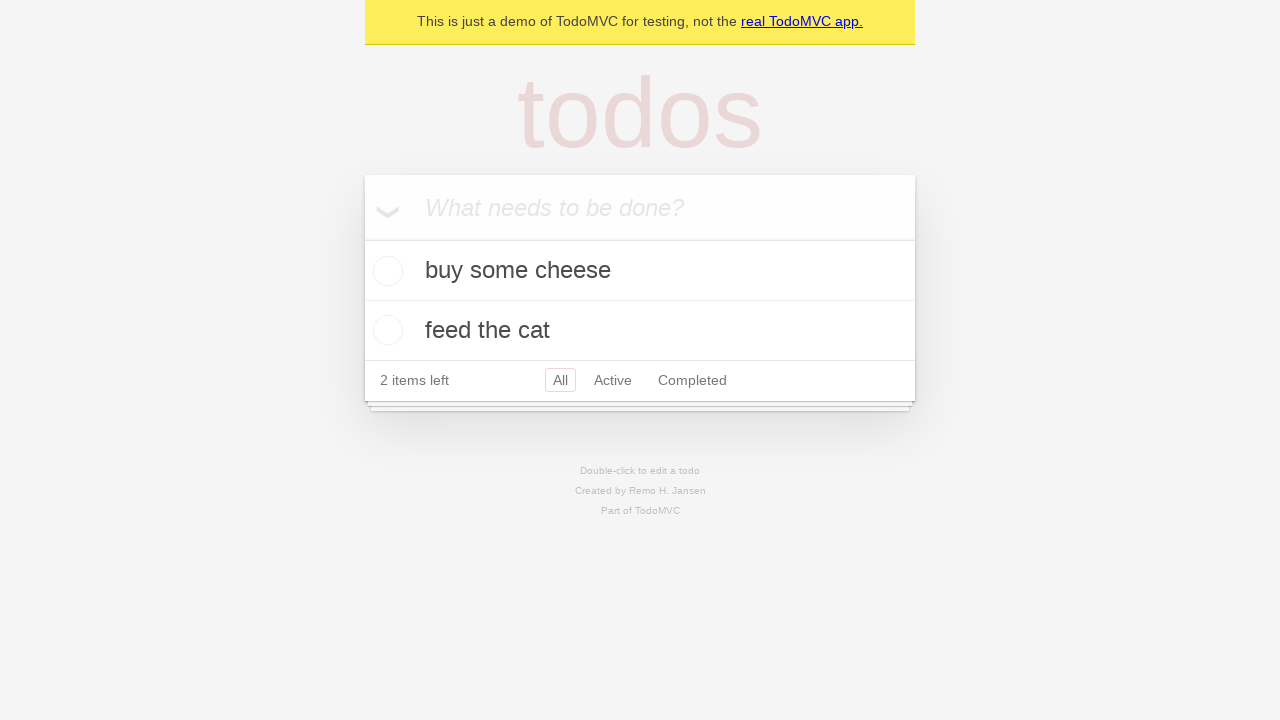

Filled new todo input with 'book a doctors appointment' on internal:attr=[placeholder="What needs to be done?"i]
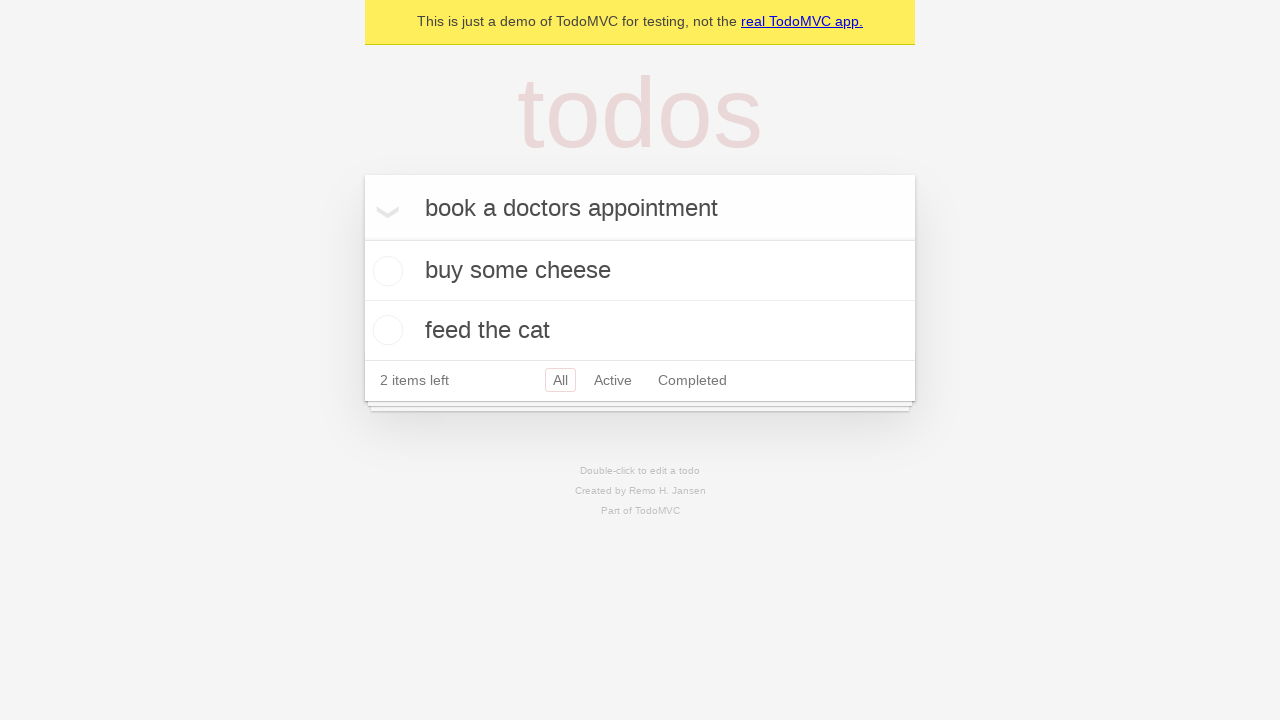

Pressed Enter to add todo 'book a doctors appointment' to the list on internal:attr=[placeholder="What needs to be done?"i]
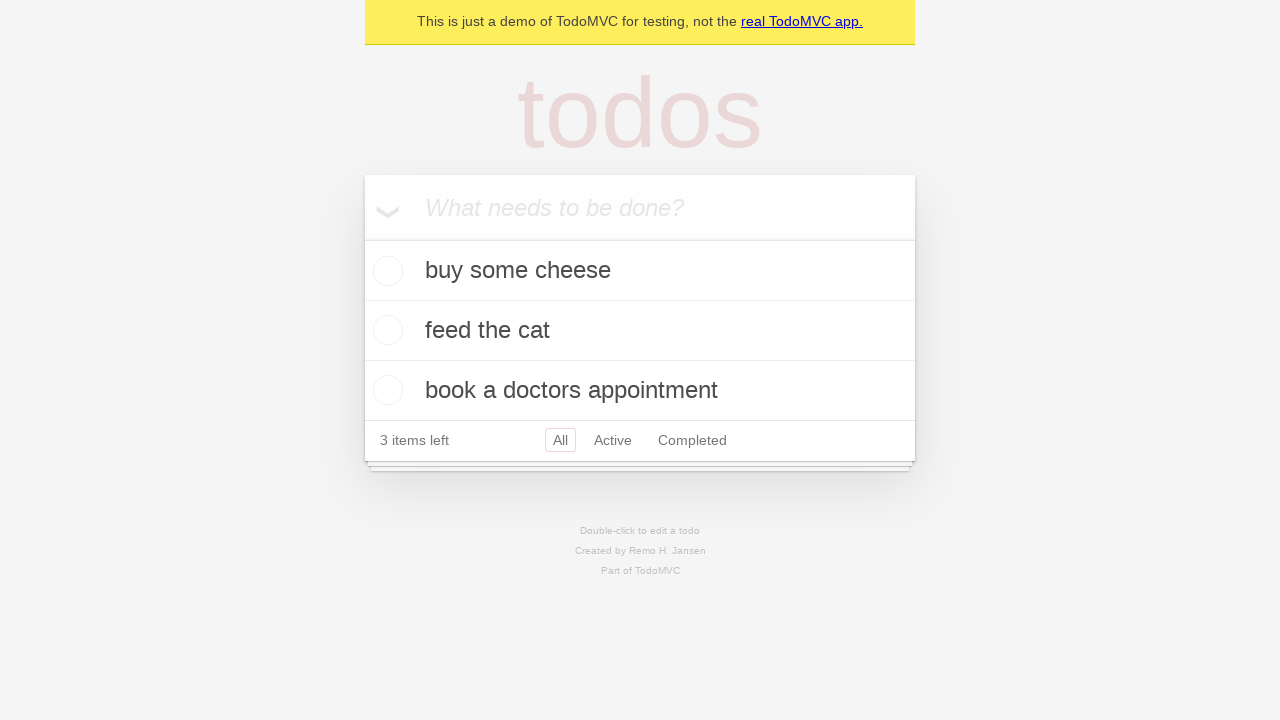

Checked the second todo item as completed at (385, 330) on internal:testid=[data-testid="todo-item"s] >> nth=1 >> internal:role=checkbox
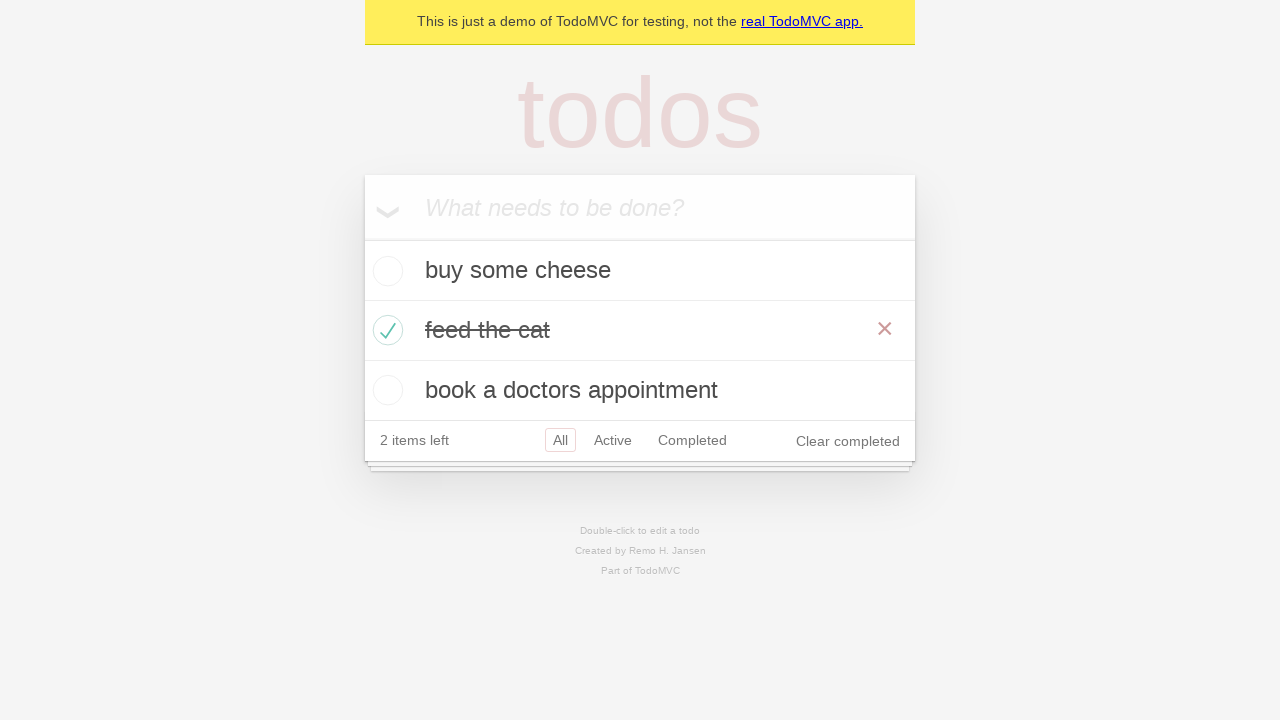

Clicked 'Clear completed' button to remove completed items at (848, 441) on internal:role=button[name="Clear completed"i]
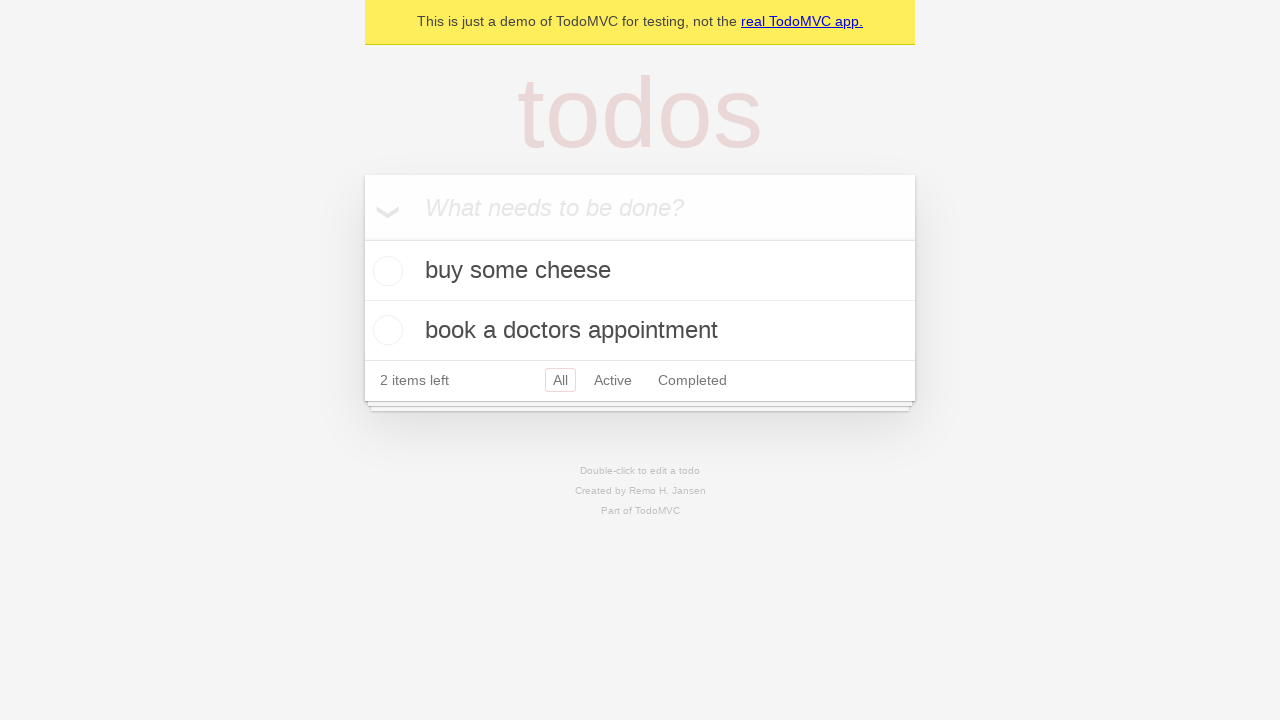

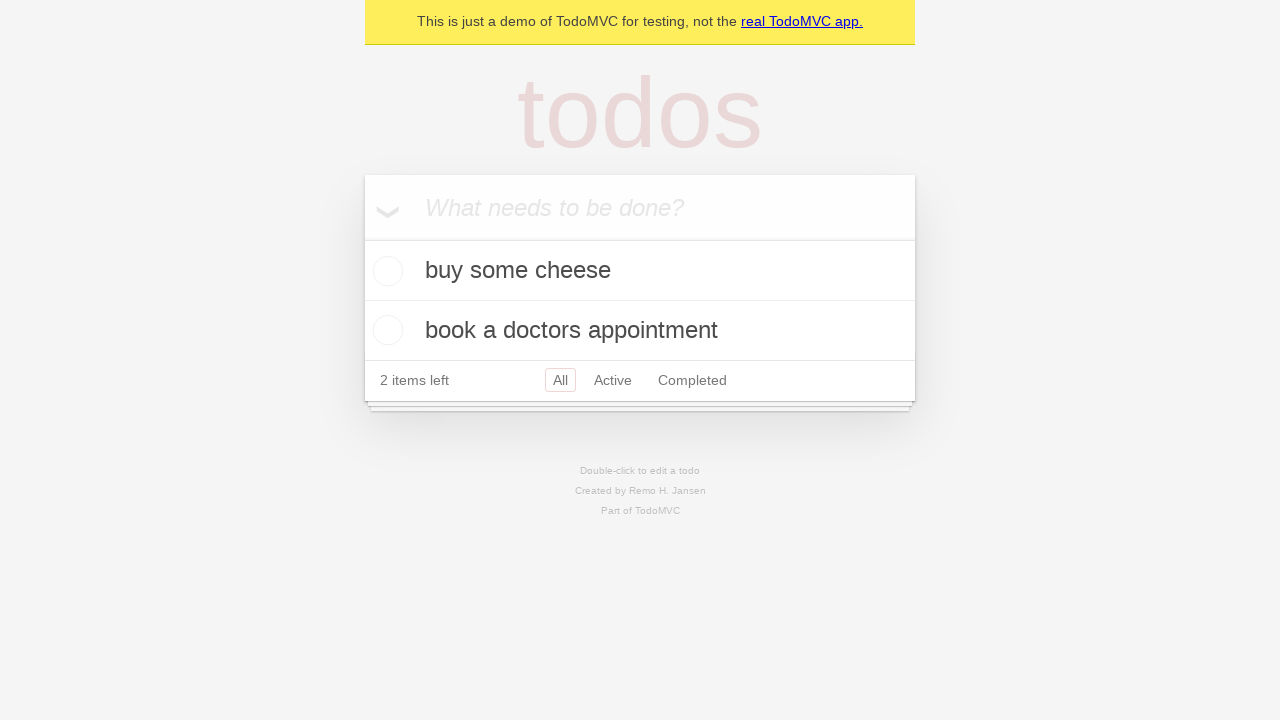